Tests checkbox functionality by clicking all checkboxes and verifying each becomes selected

Starting URL: https://codenboxautomationlab.com/practice/

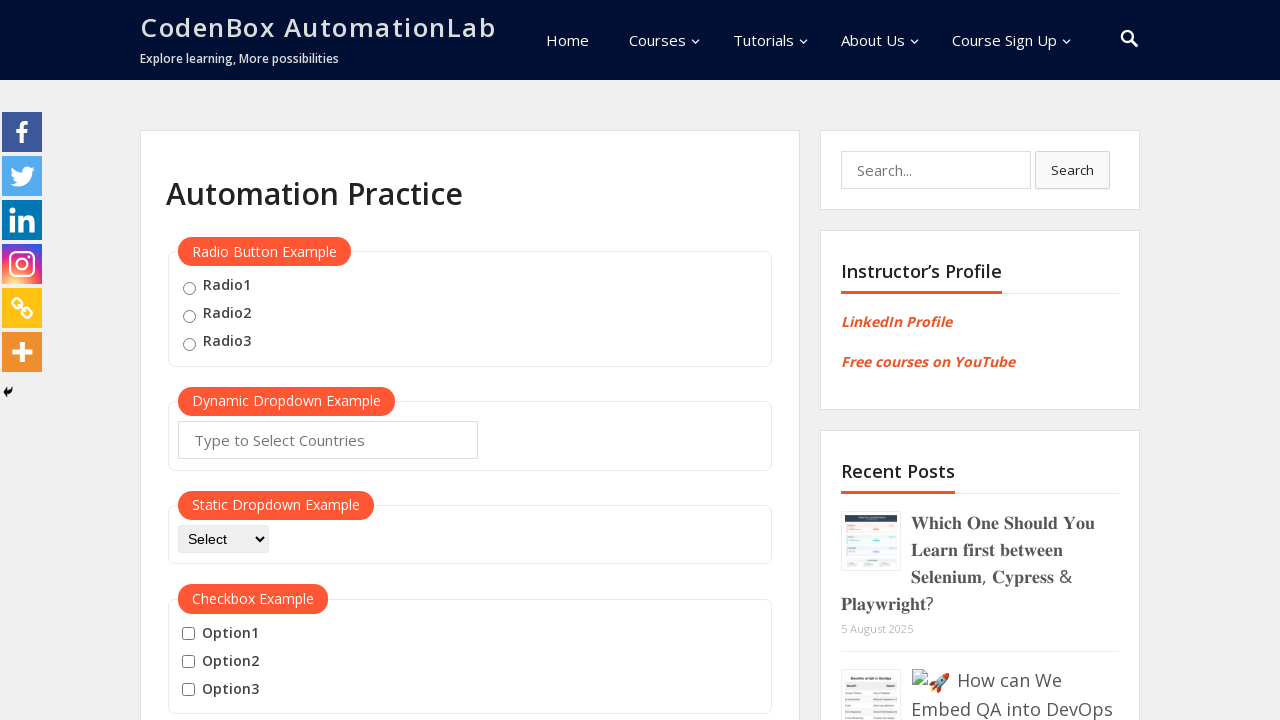

Located all checkboxes on the page
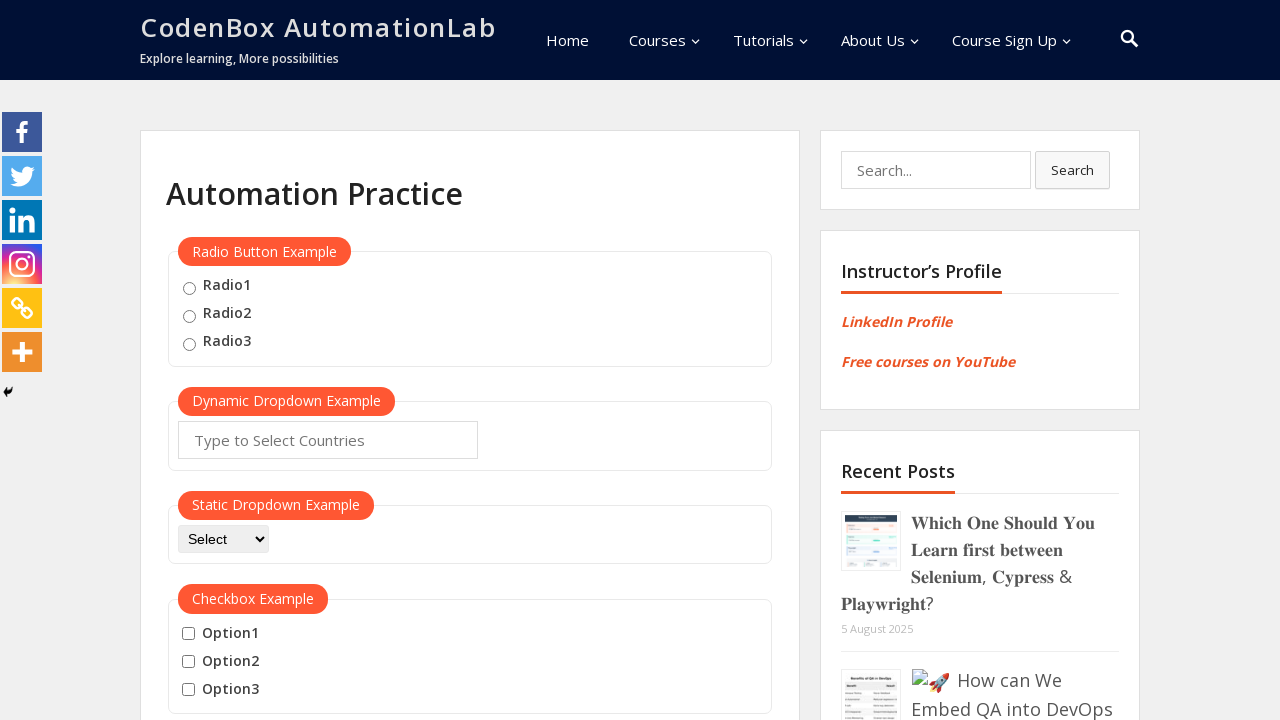

Clicked a checkbox at (188, 634) on input[type='checkbox'] >> nth=0
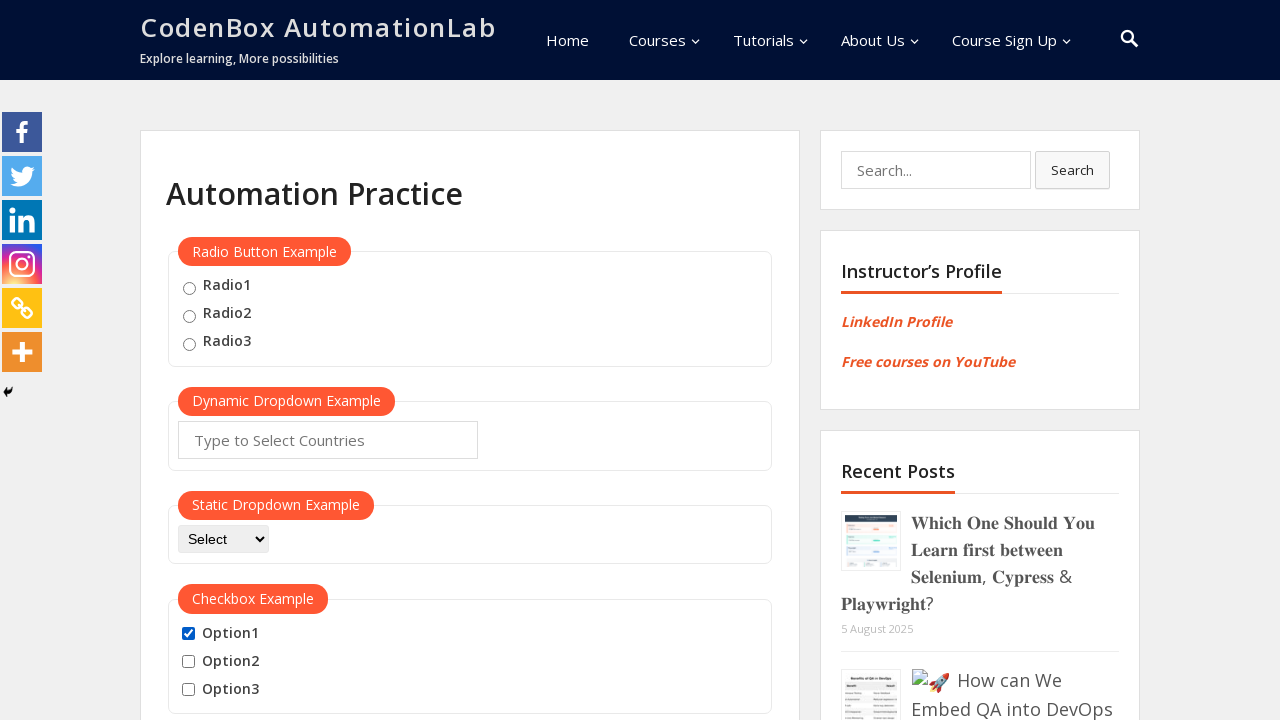

Verified that the checkbox is selected
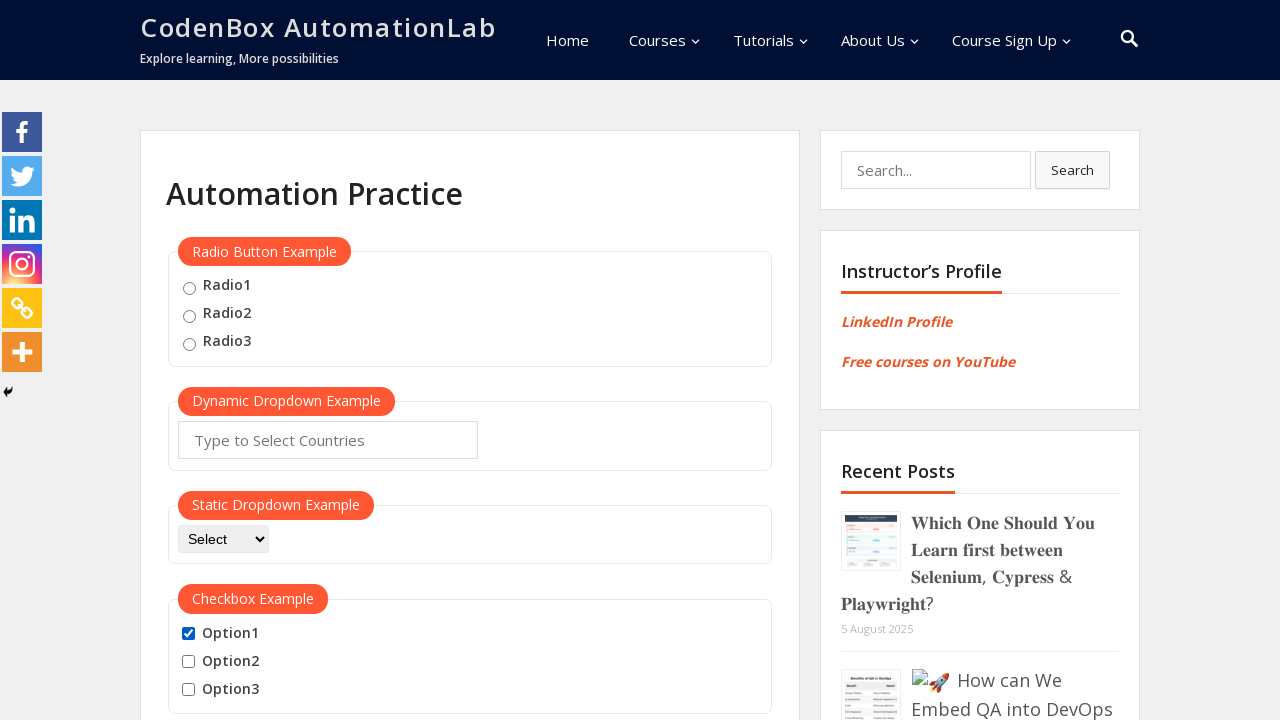

Clicked a checkbox at (188, 662) on input[type='checkbox'] >> nth=1
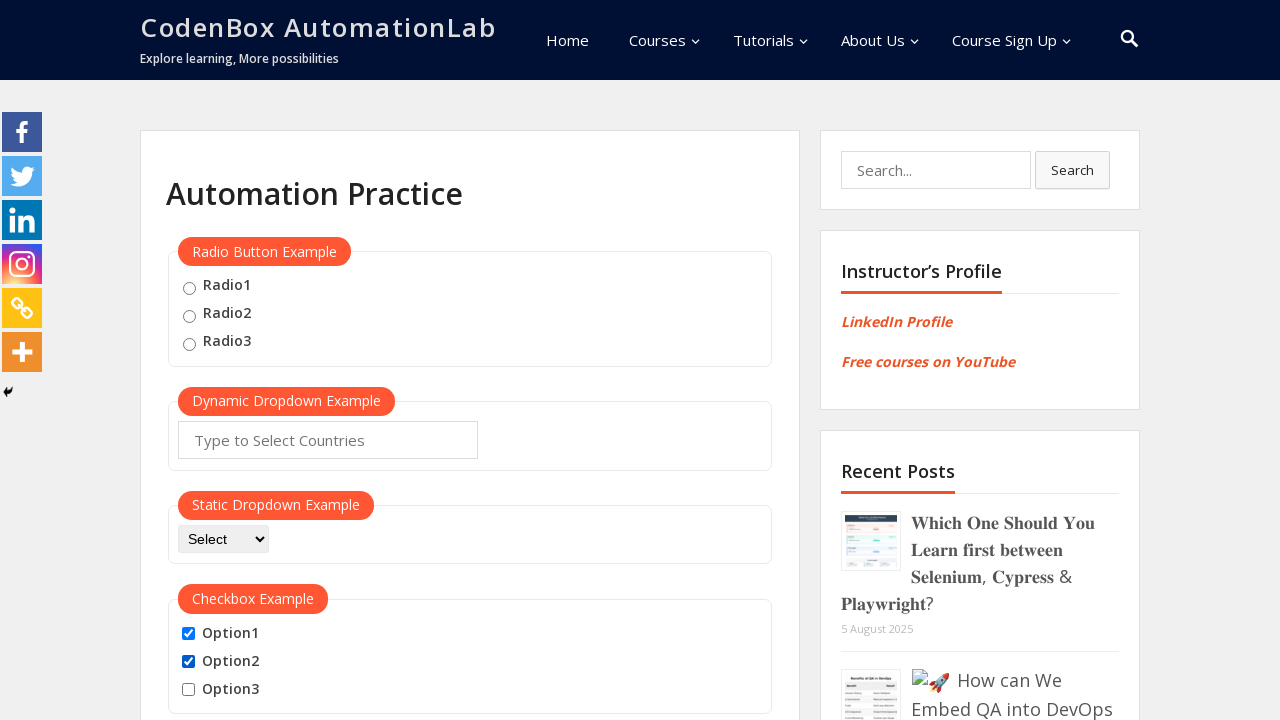

Verified that the checkbox is selected
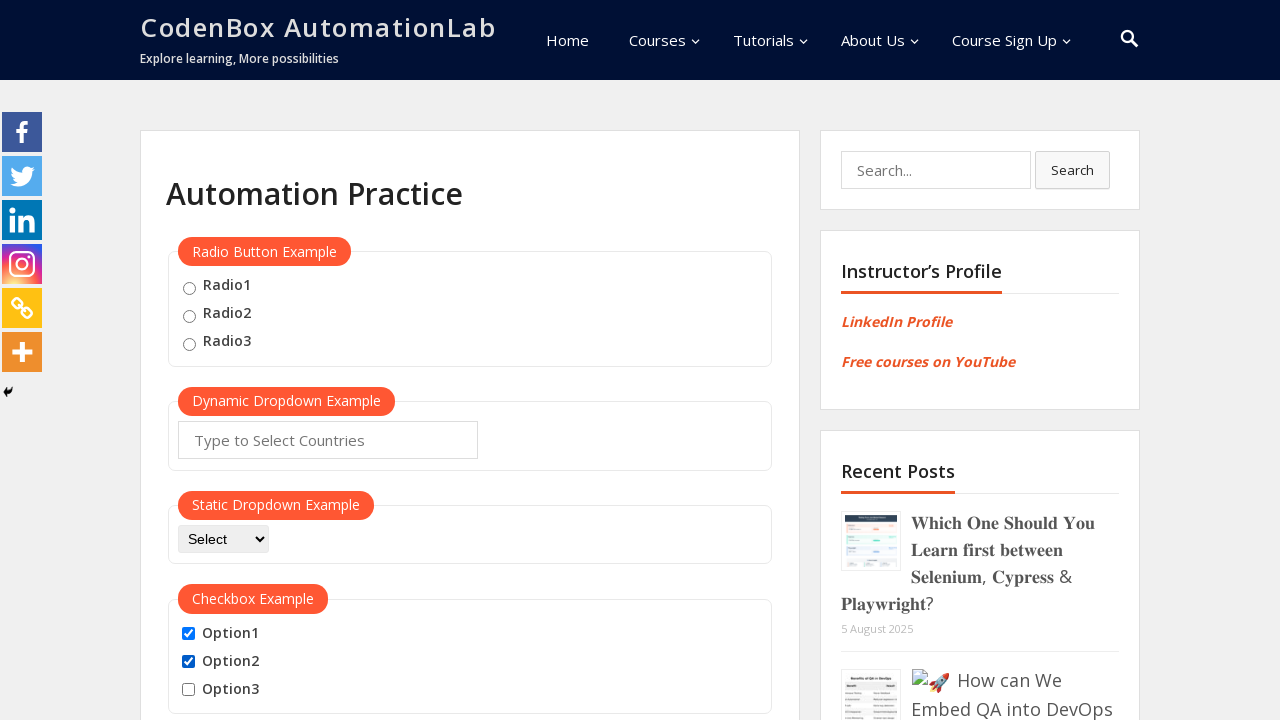

Clicked a checkbox at (188, 690) on input[type='checkbox'] >> nth=2
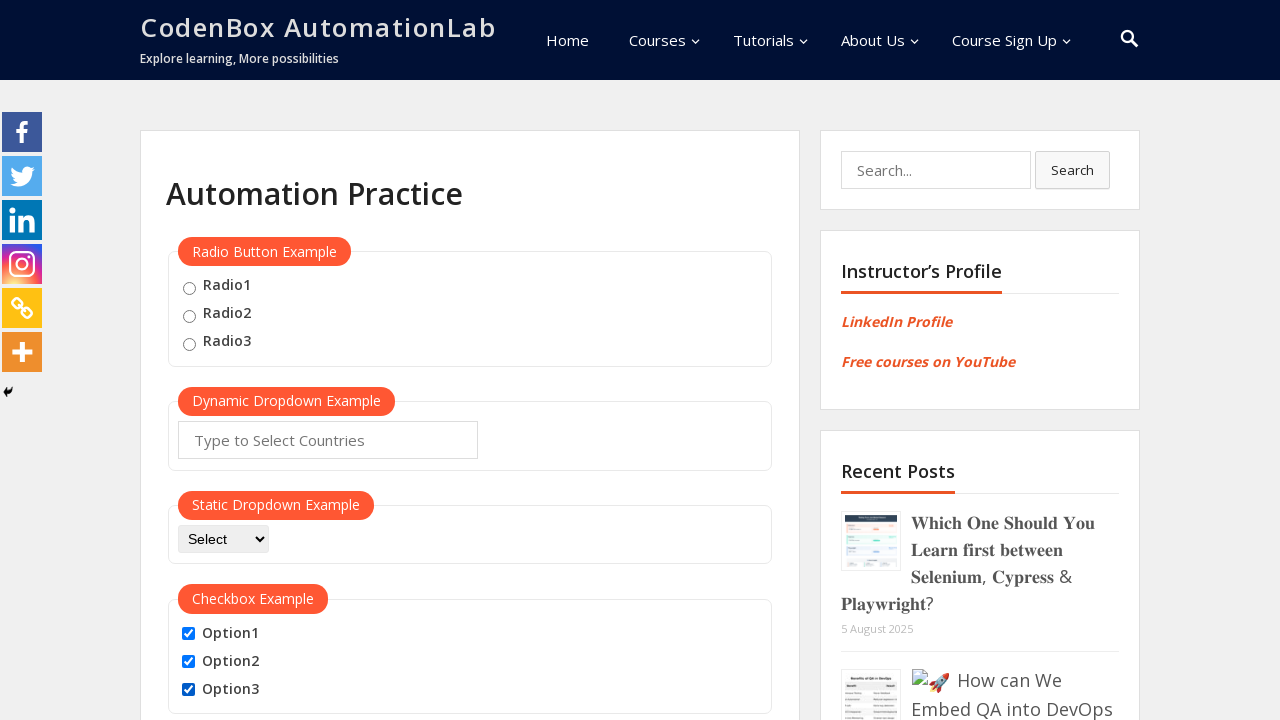

Verified that the checkbox is selected
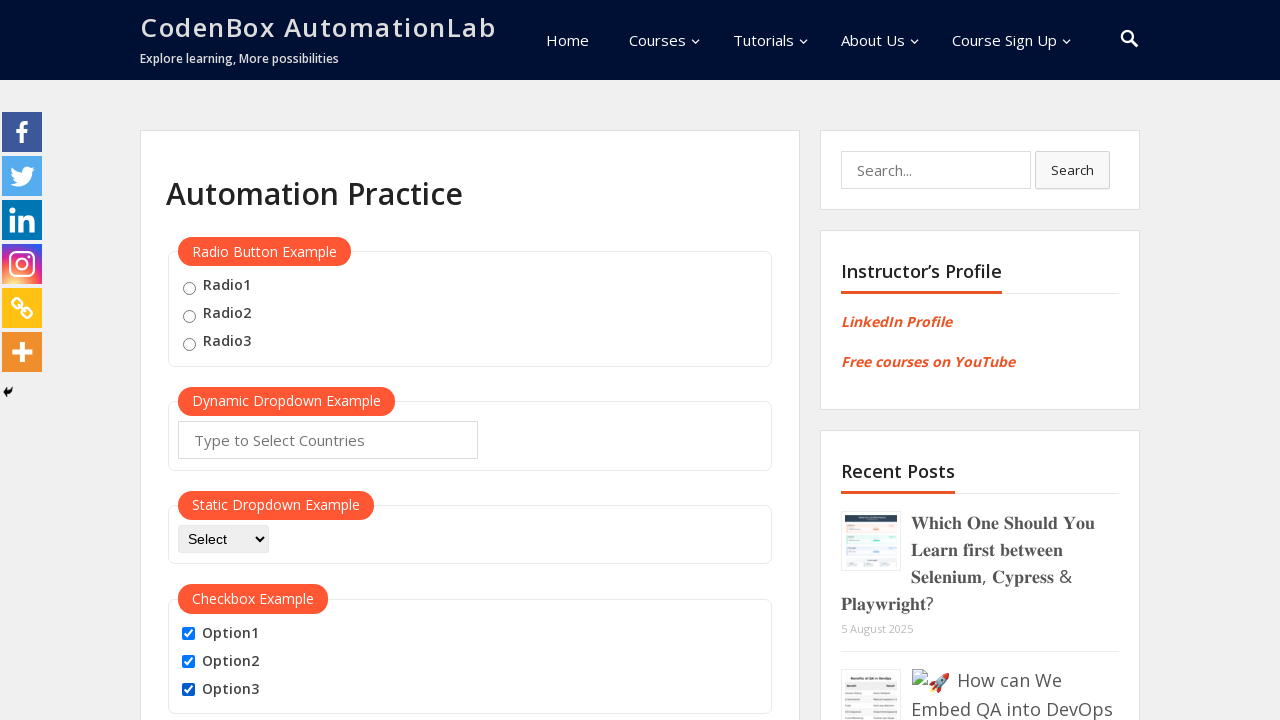

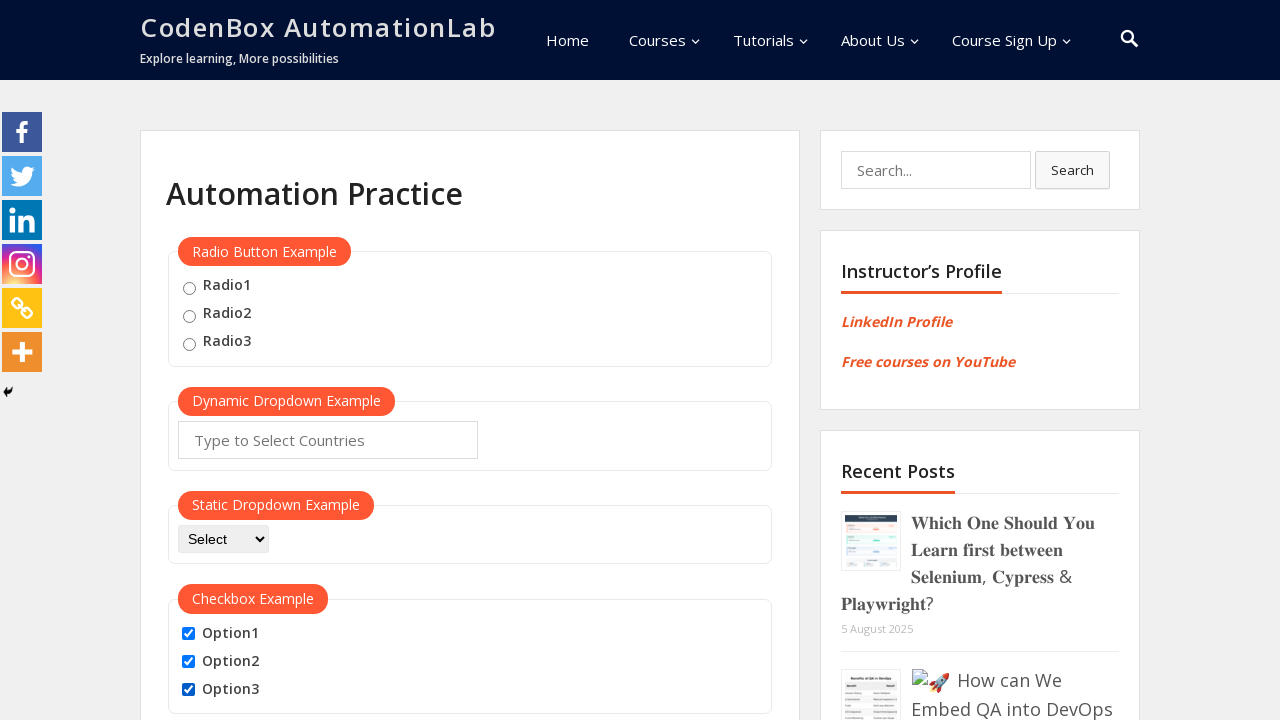